Tests a Selenium practice form by filling in first name, last name, selecting gender, and clicking through all experience radio button options

Starting URL: https://www.techlistic.com/p/selenium-practice-form.html

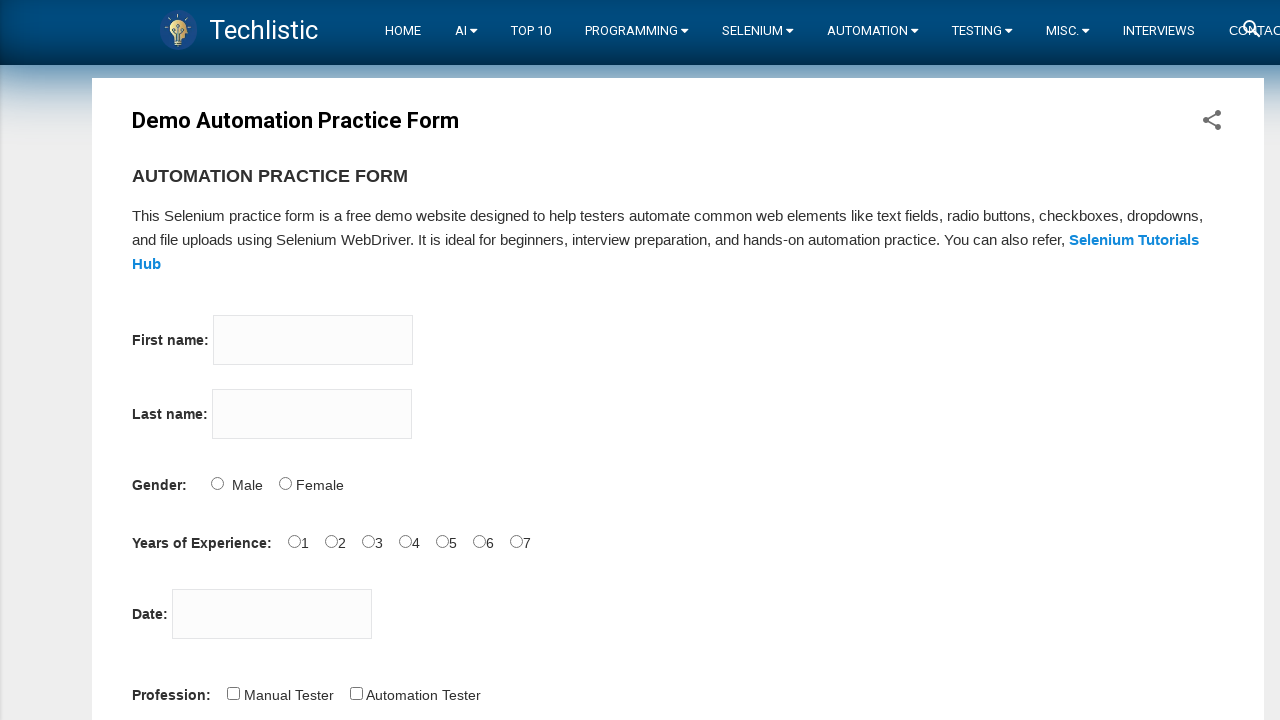

Filled first name field with 'Tugba' on input[name='firstname']
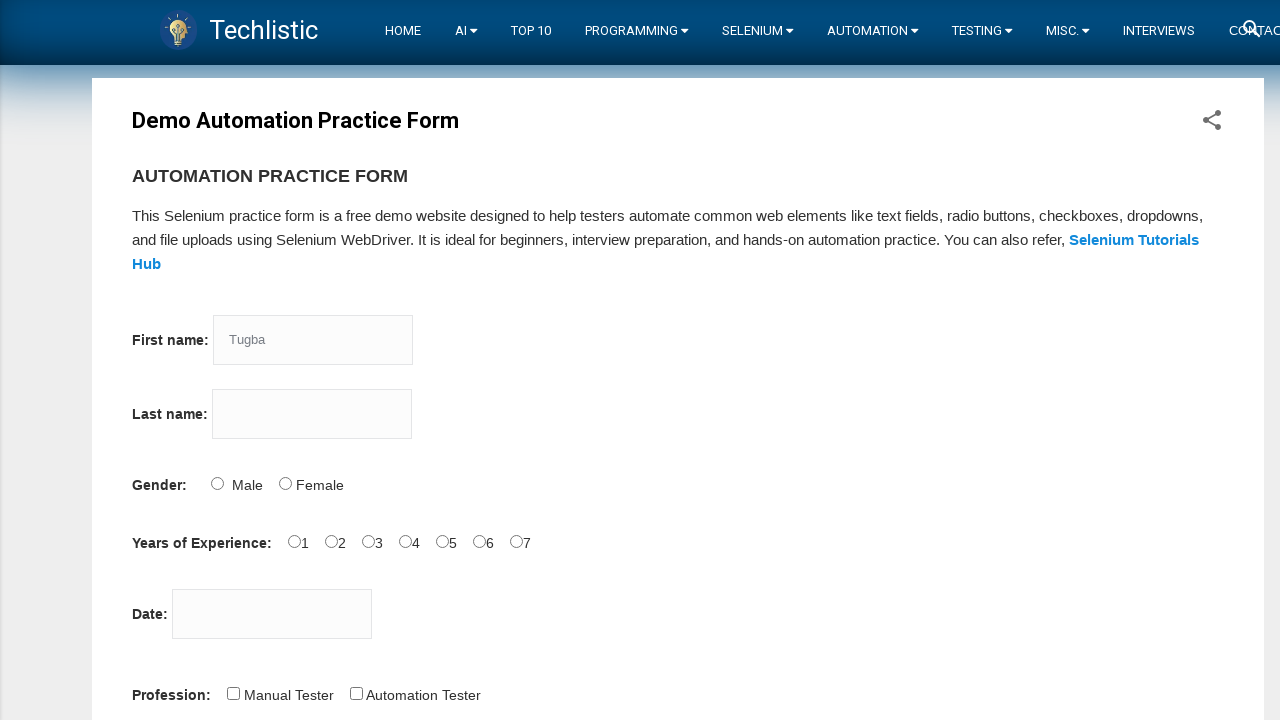

Filled last name field with 'Albas' on input[name='lastname']
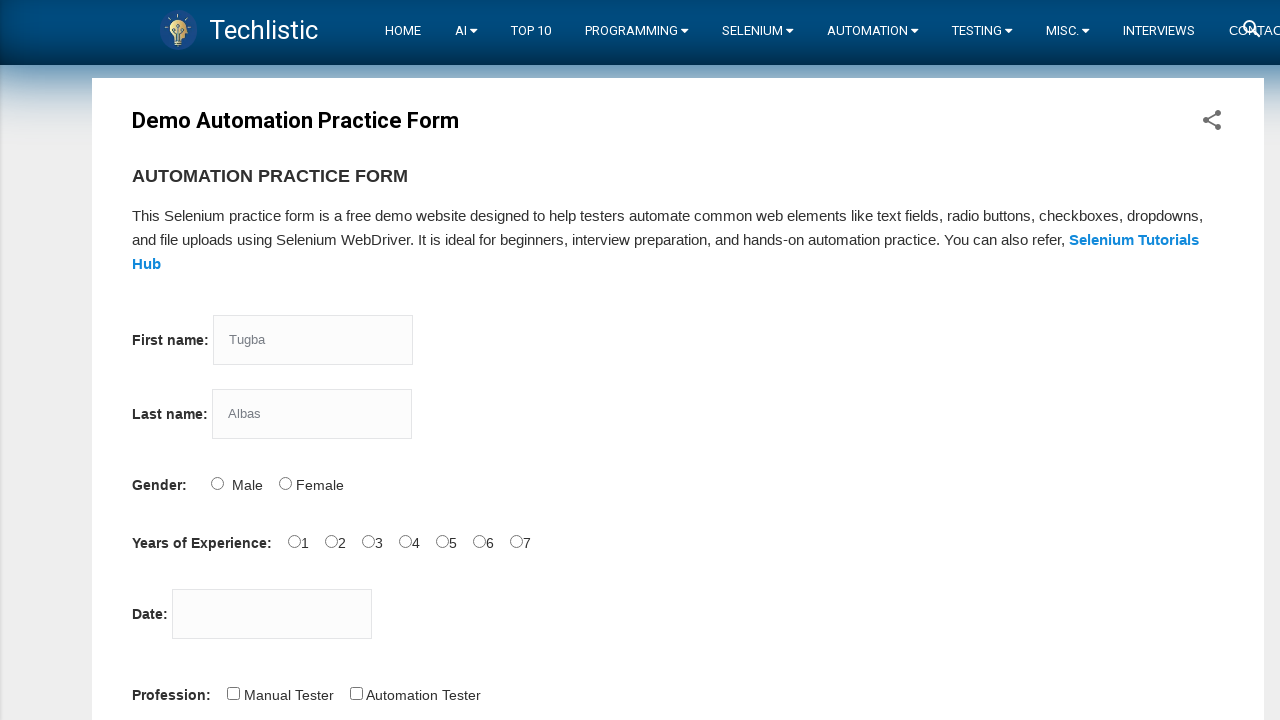

Selected Female gender radio button at (285, 483) on input[value='Female']
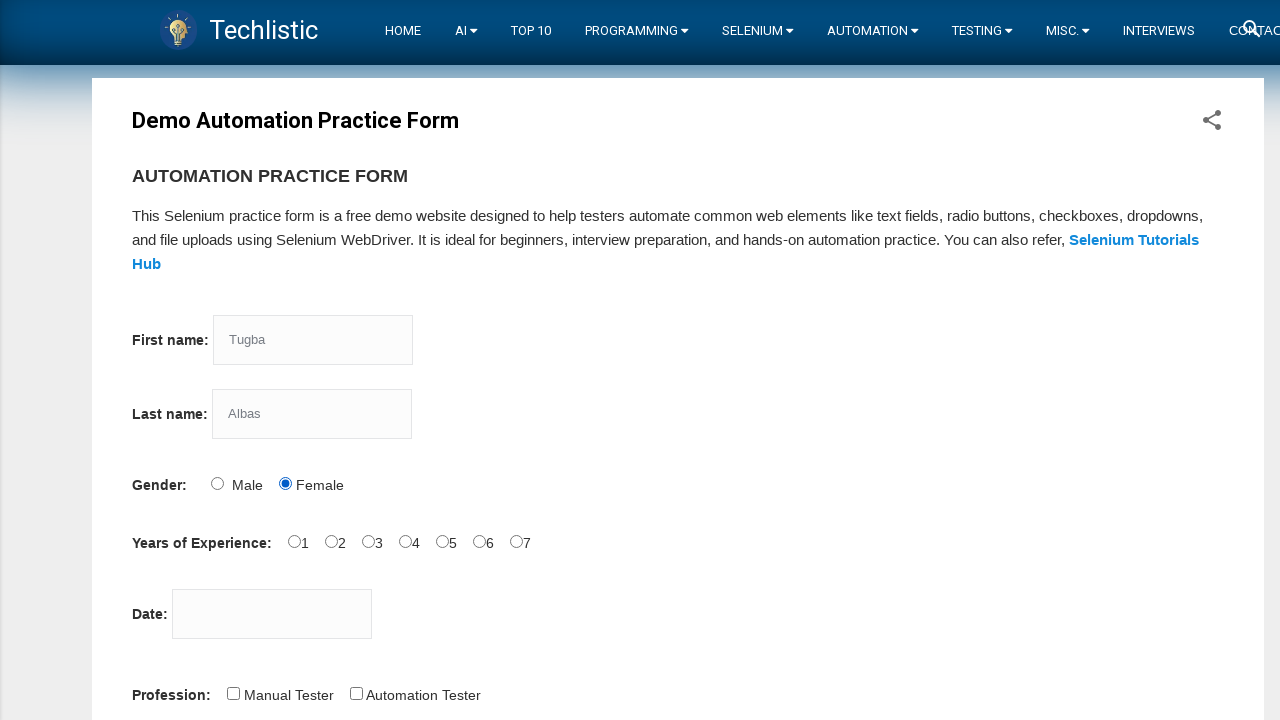

Clicked experience radio button option 1 at (294, 541) on input[name='exp'] >> nth=0
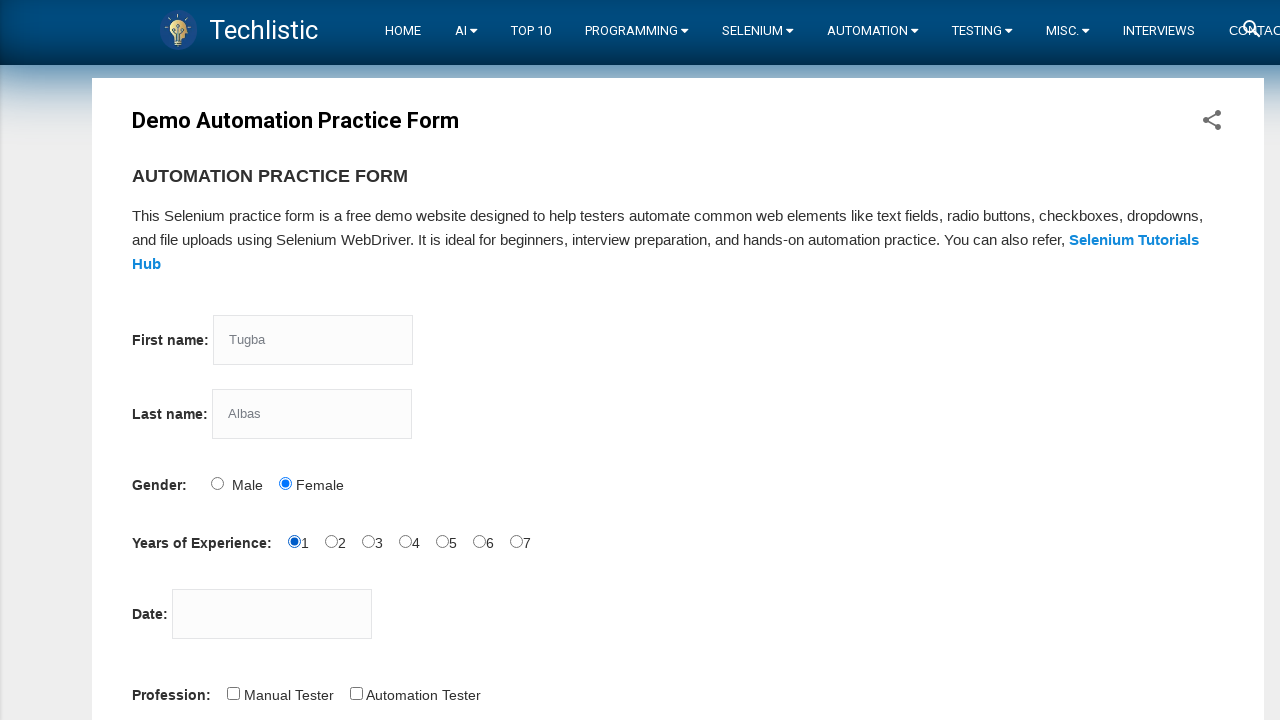

Waited 1 second after selecting experience option 1
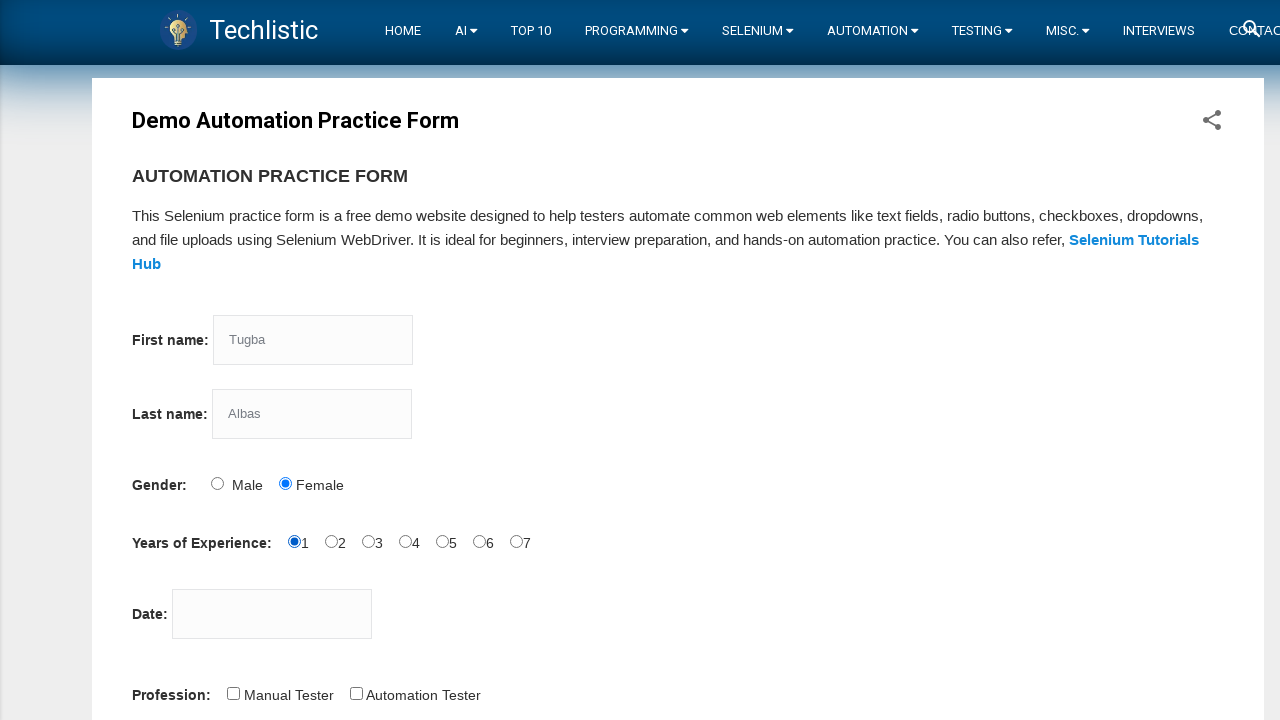

Clicked experience radio button option 2 at (331, 541) on input[name='exp'] >> nth=1
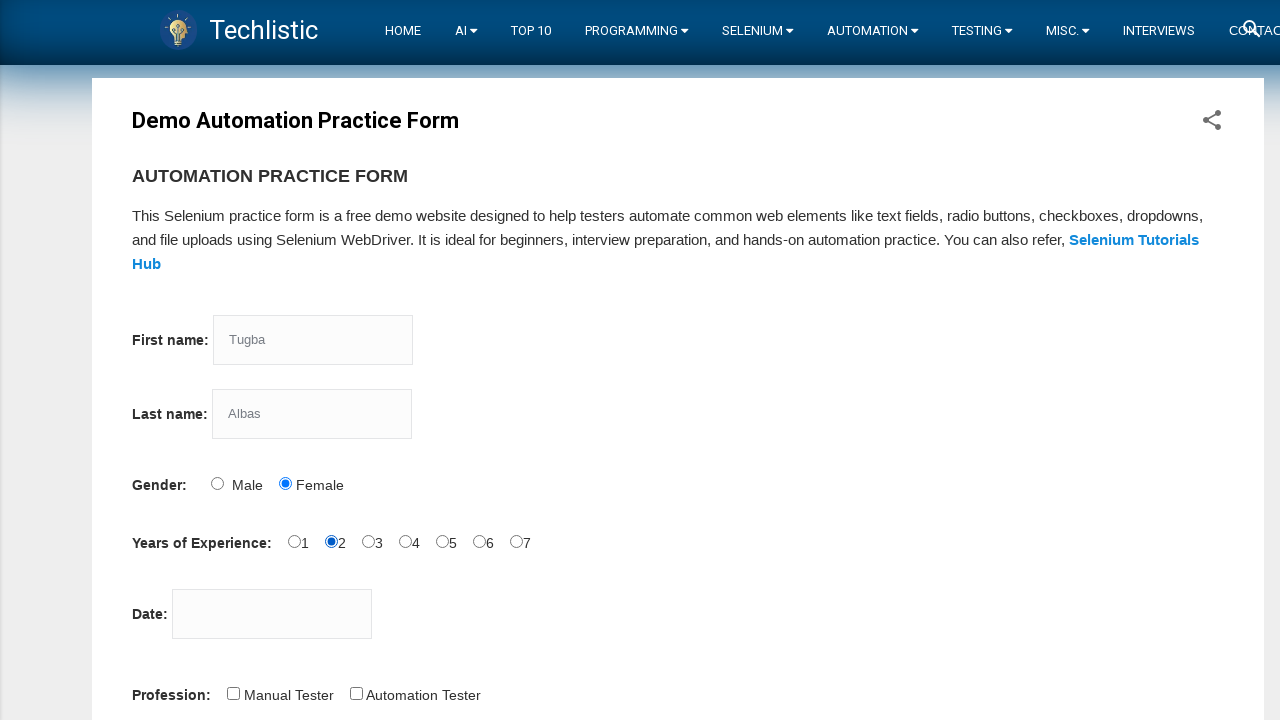

Waited 1 second after selecting experience option 2
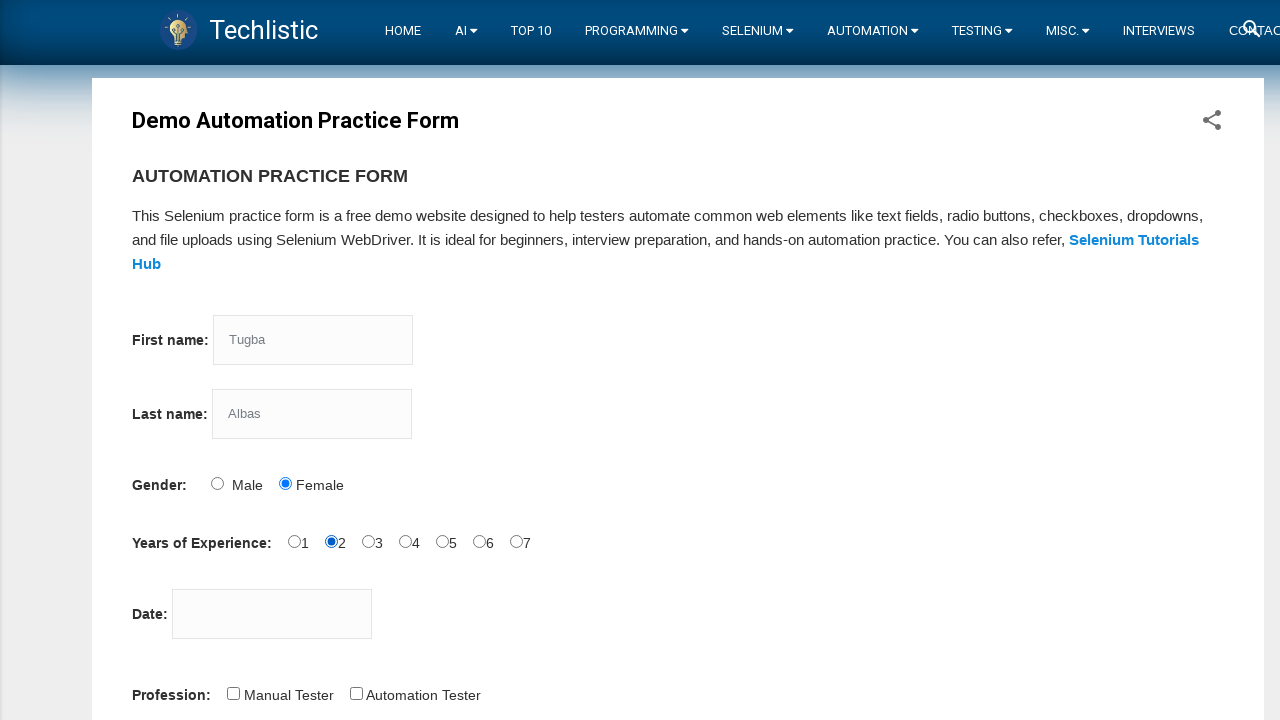

Clicked experience radio button option 3 at (368, 541) on input[name='exp'] >> nth=2
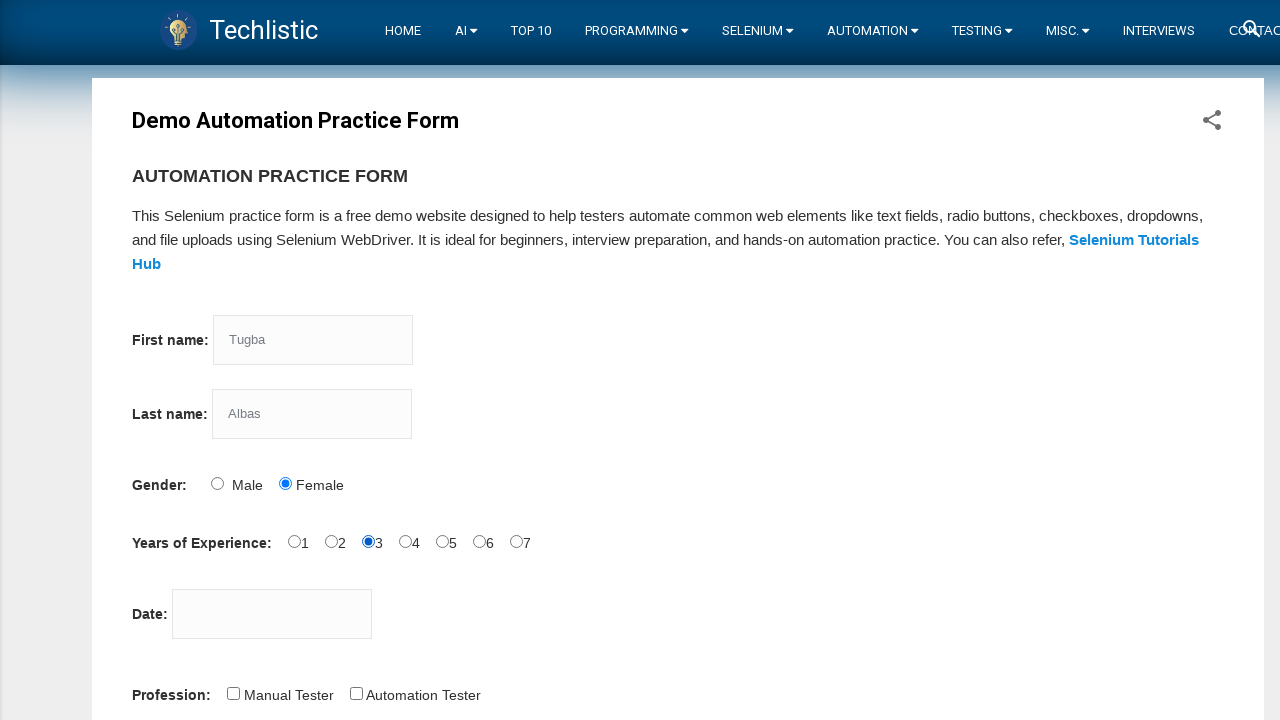

Waited 1 second after selecting experience option 3
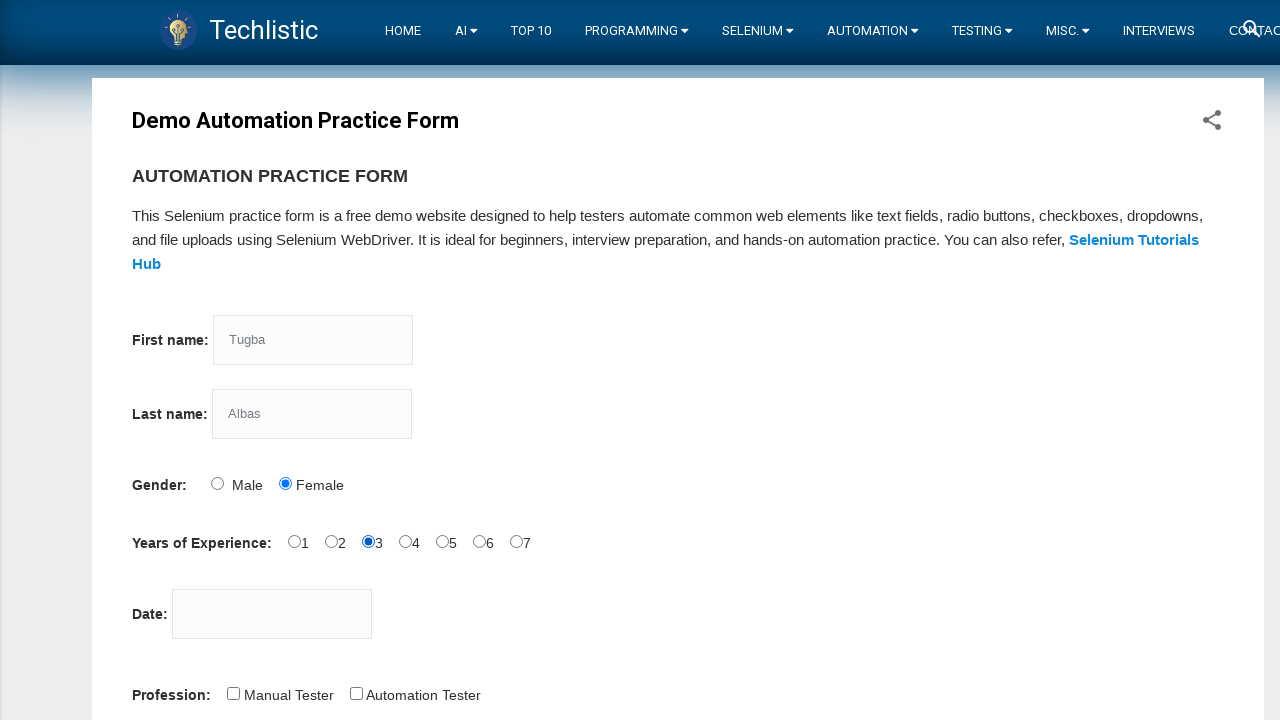

Clicked experience radio button option 4 at (405, 541) on input[name='exp'] >> nth=3
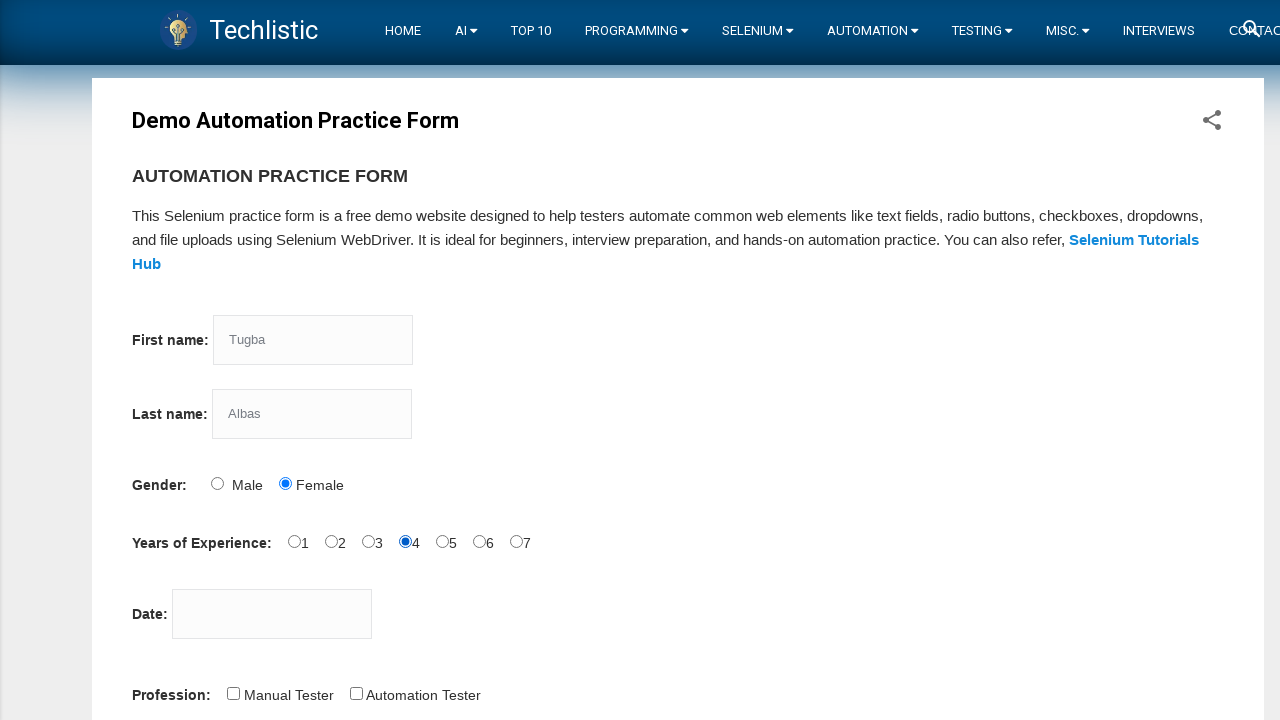

Waited 1 second after selecting experience option 4
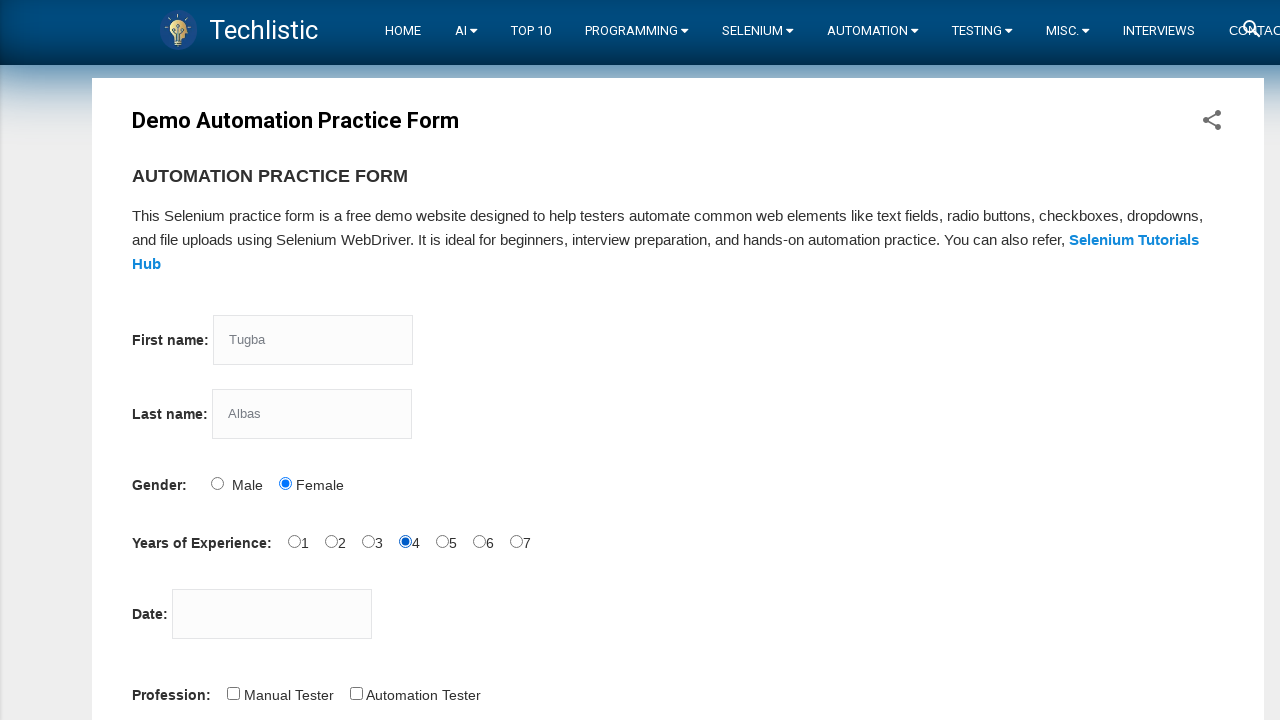

Clicked experience radio button option 5 at (442, 541) on input[name='exp'] >> nth=4
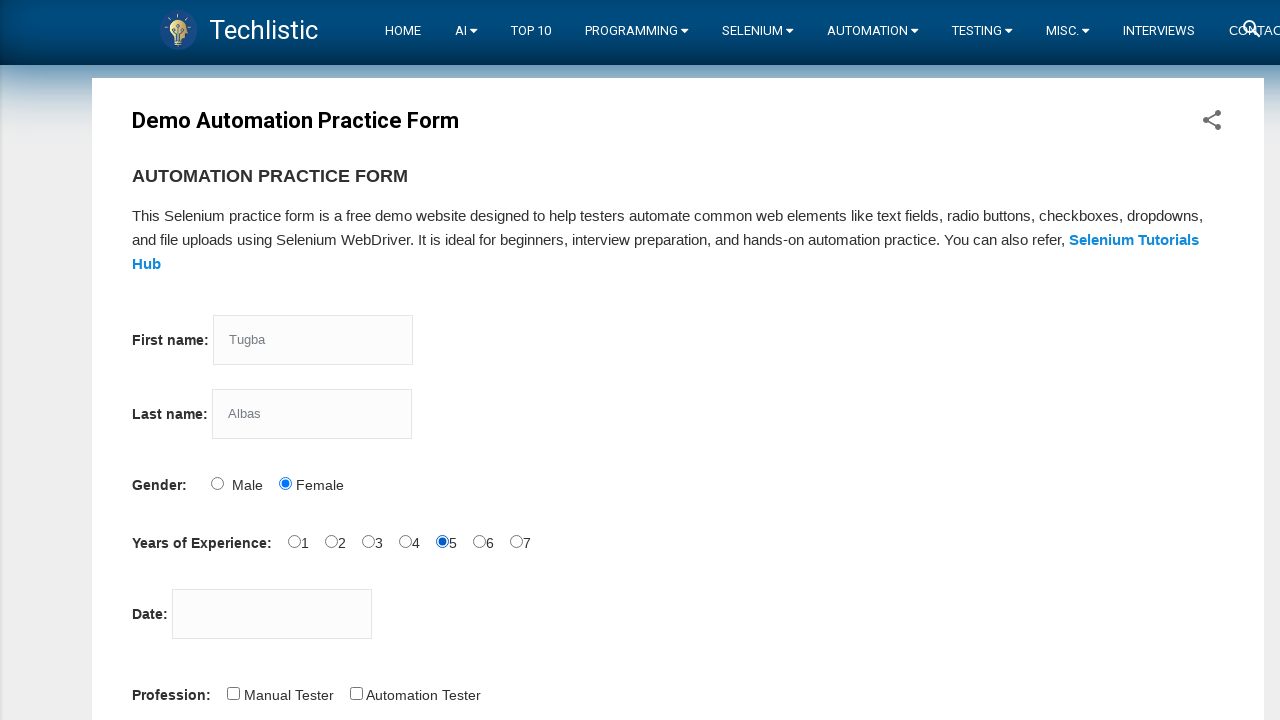

Waited 1 second after selecting experience option 5
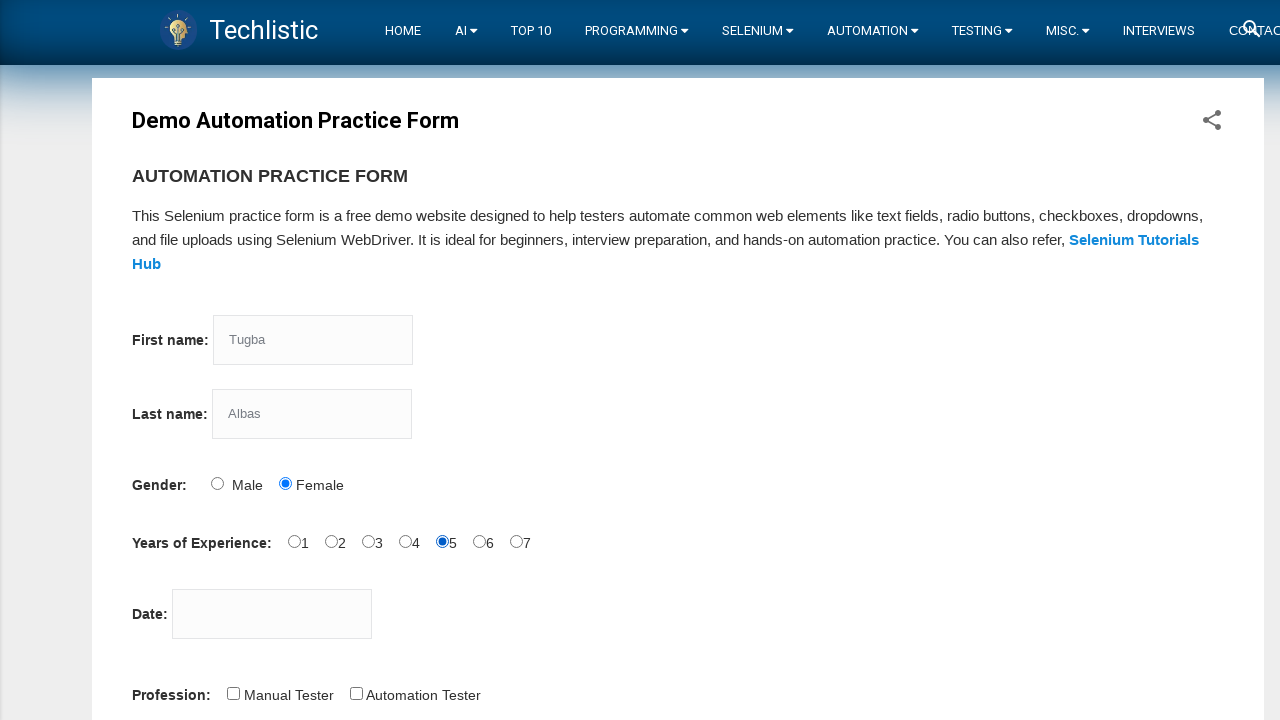

Clicked experience radio button option 6 at (479, 541) on input[name='exp'] >> nth=5
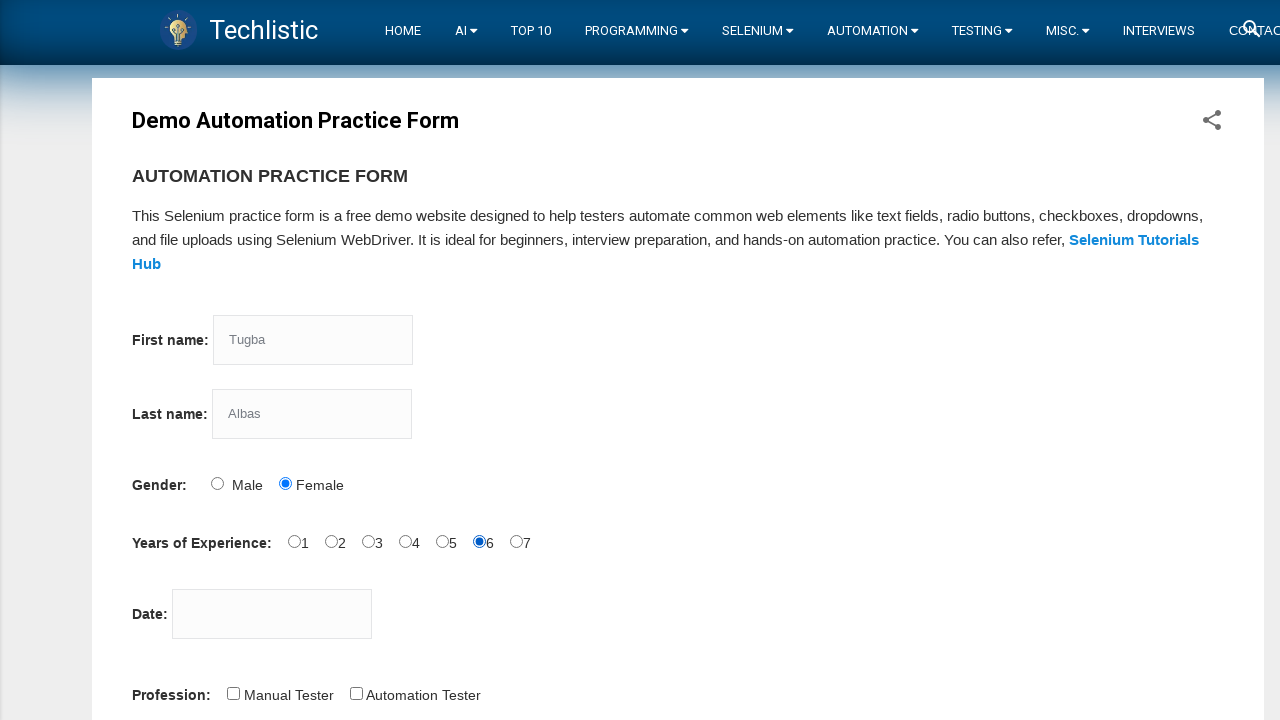

Waited 1 second after selecting experience option 6
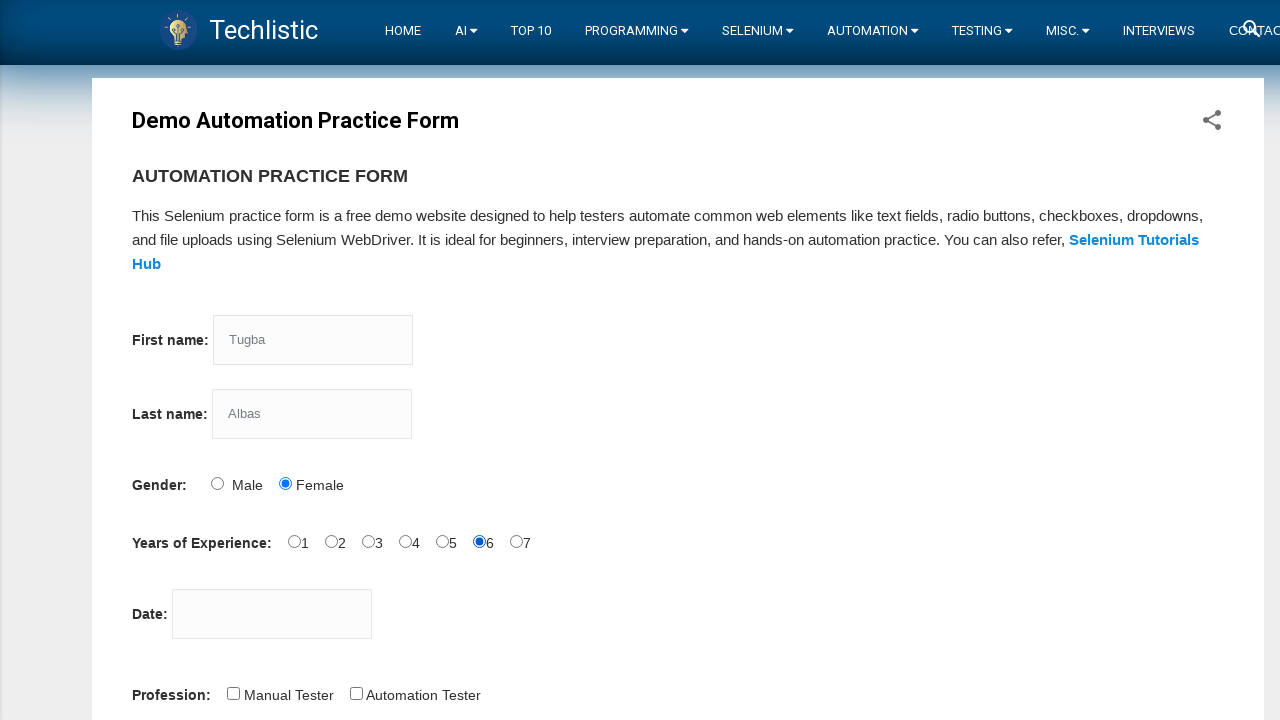

Clicked experience radio button option 7 at (516, 541) on input[name='exp'] >> nth=6
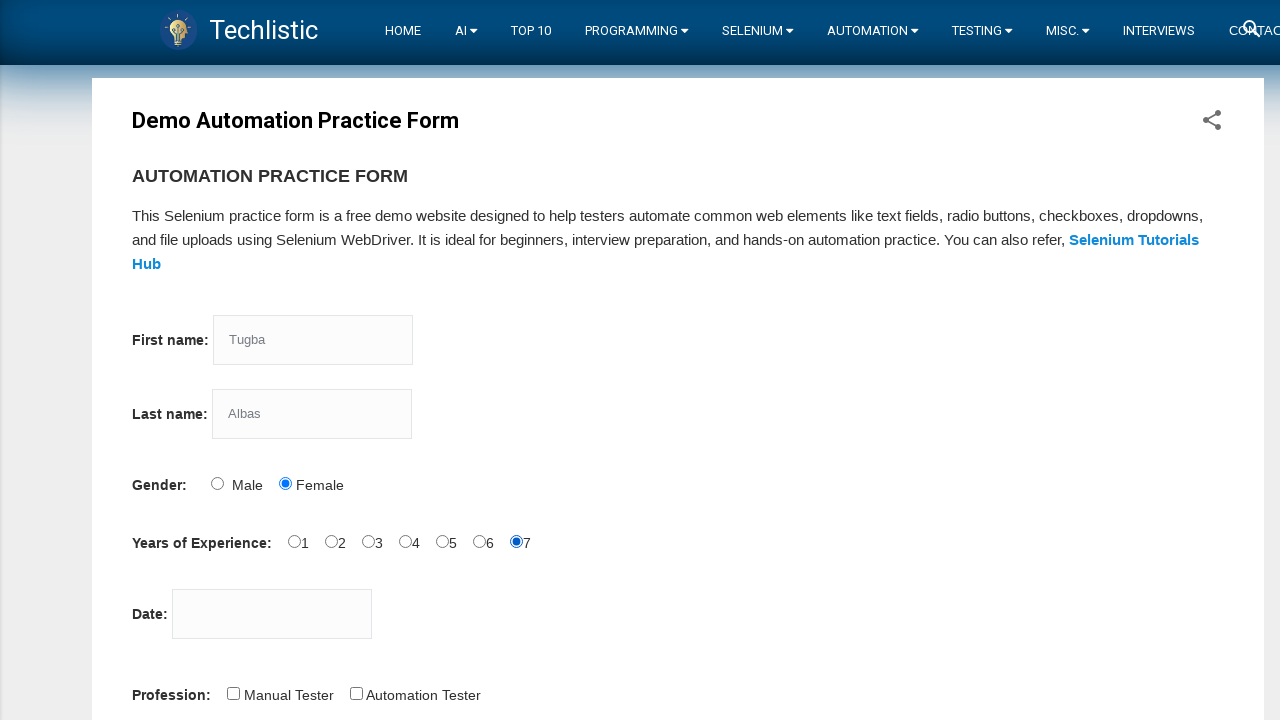

Waited 1 second after selecting experience option 7
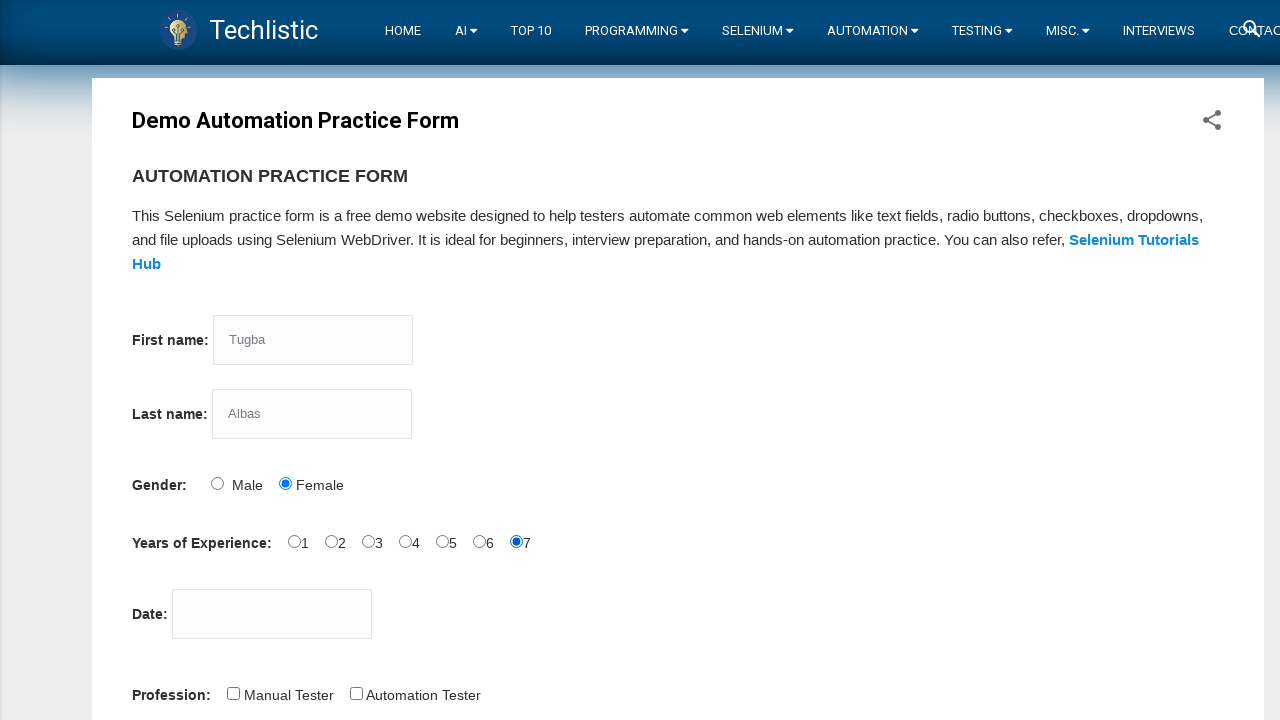

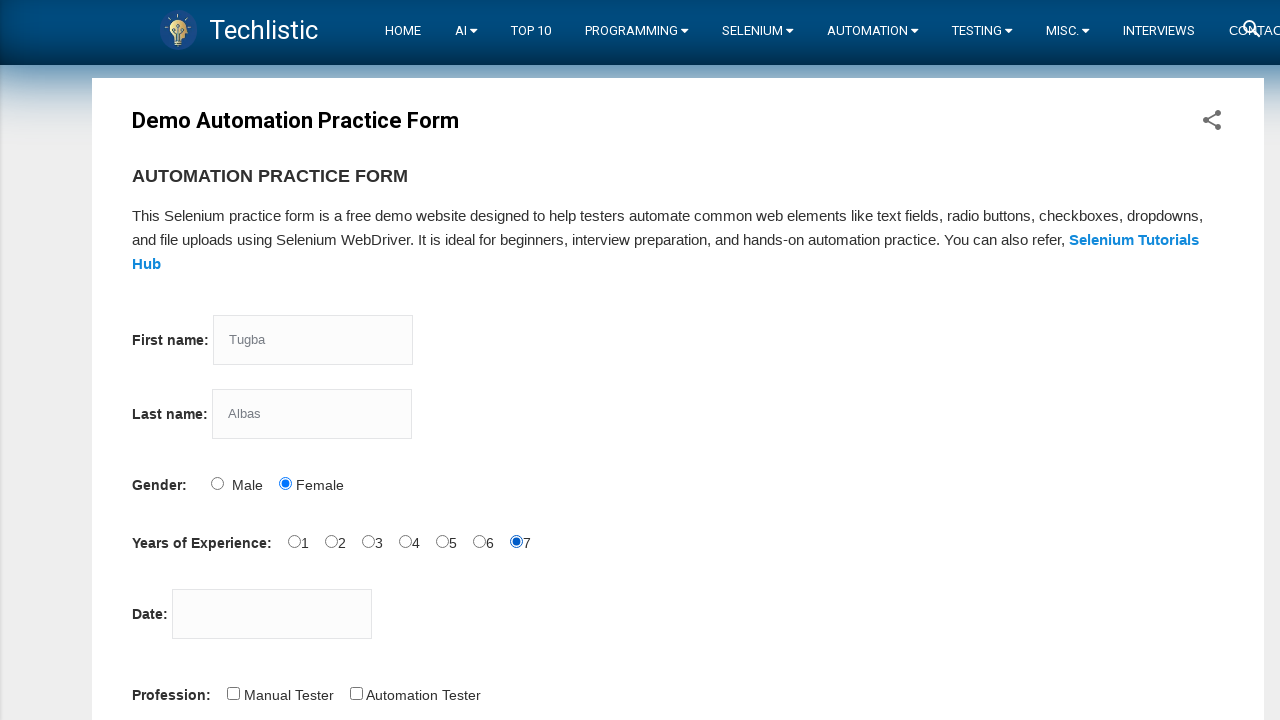